Tests mouse click interaction by clicking an element and verifying the click status is displayed

Starting URL: https://www.selenium.dev/selenium/web/mouse_interaction.html

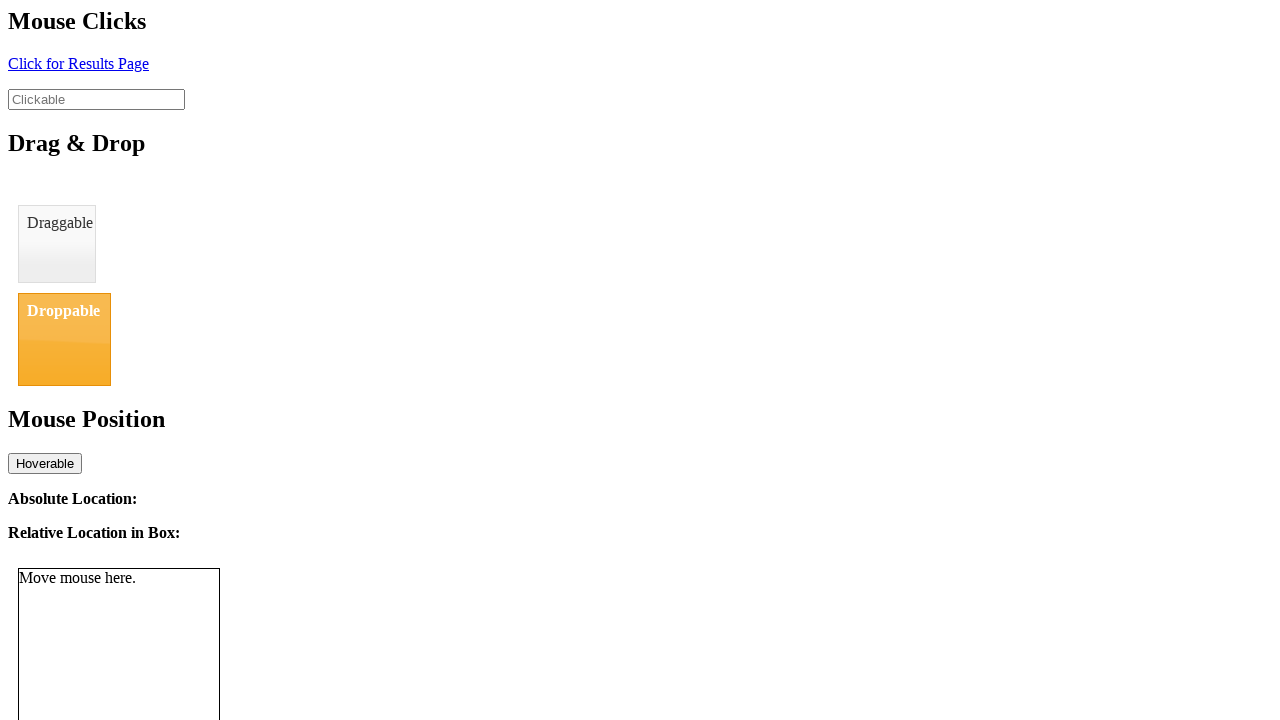

Clicked the clickable element at (96, 99) on input#clickable
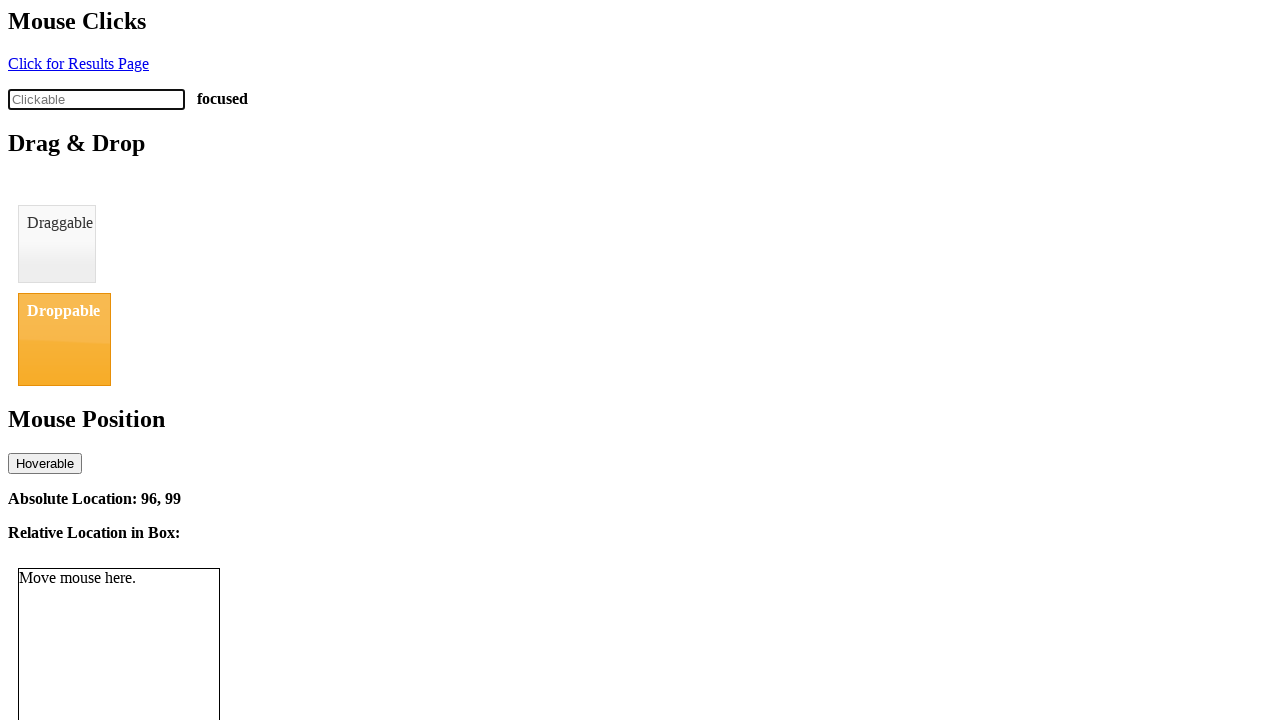

Click status element became visible
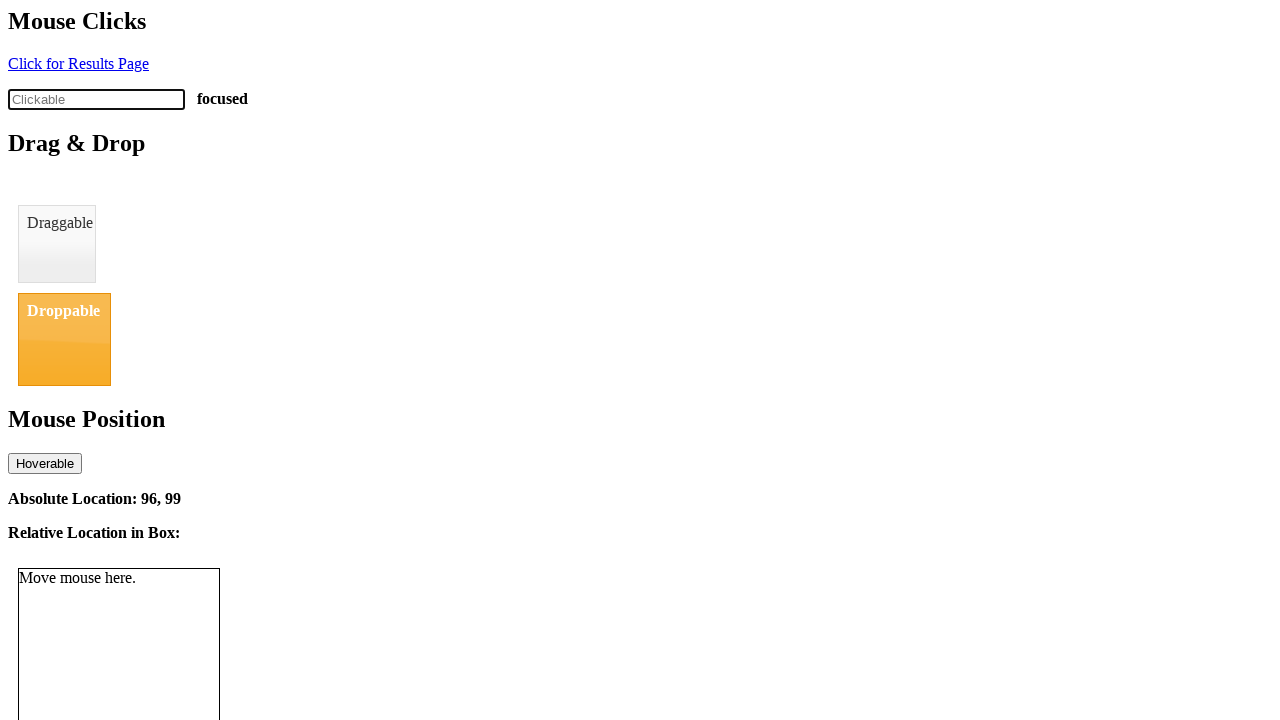

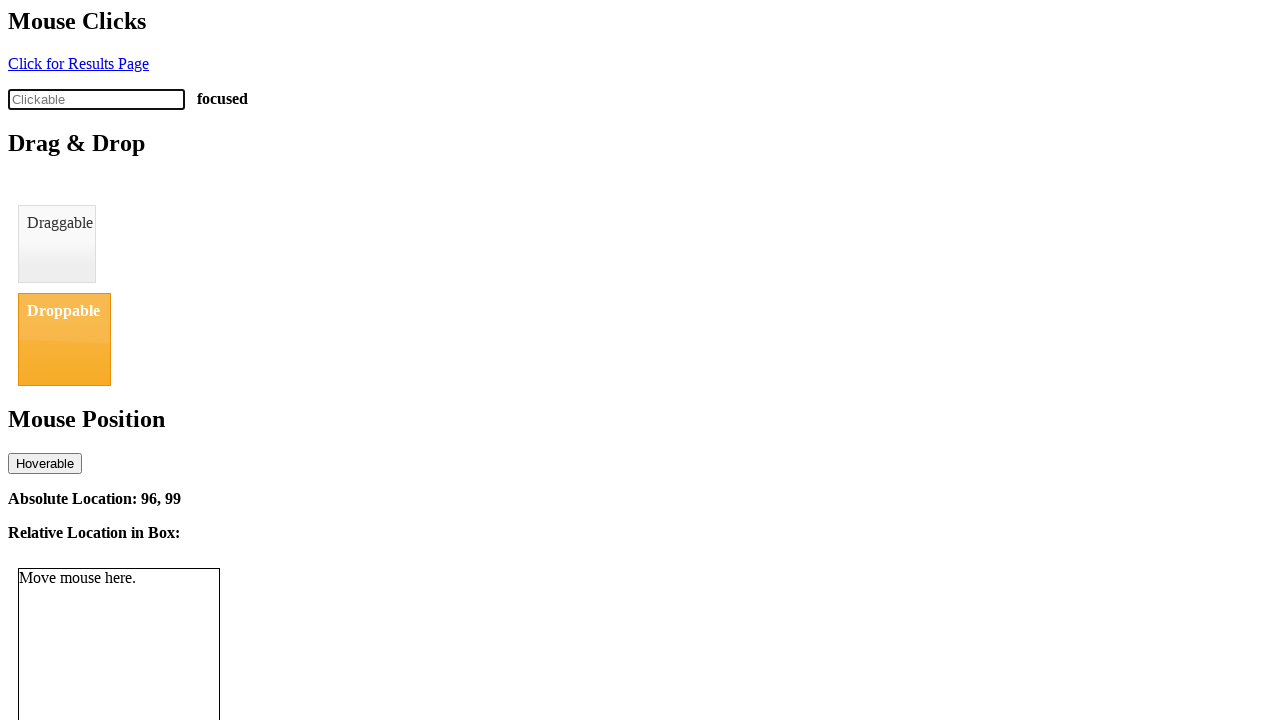